Navigates to Google Play Store movies category page and performs infinite scrolling to load all content until no more items are available

Starting URL: https://play.google.com/store/movies/category/MOVIE

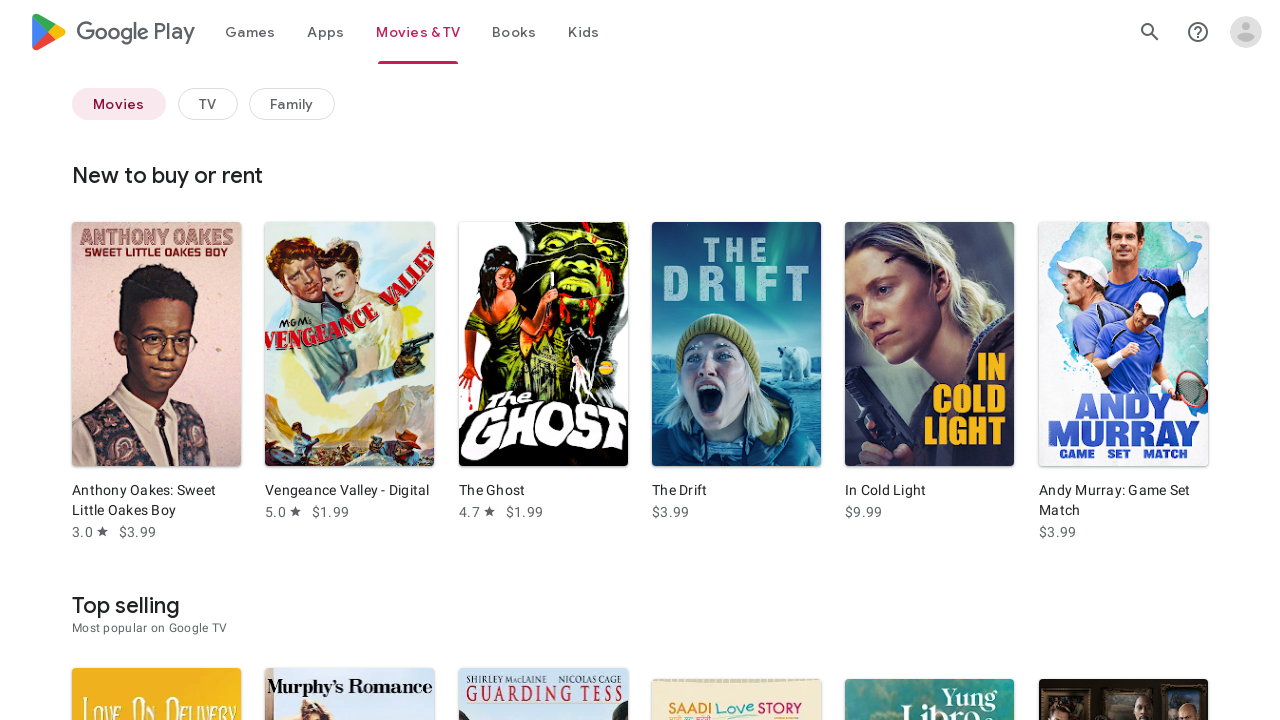

Navigated to Google Play Store movies category page
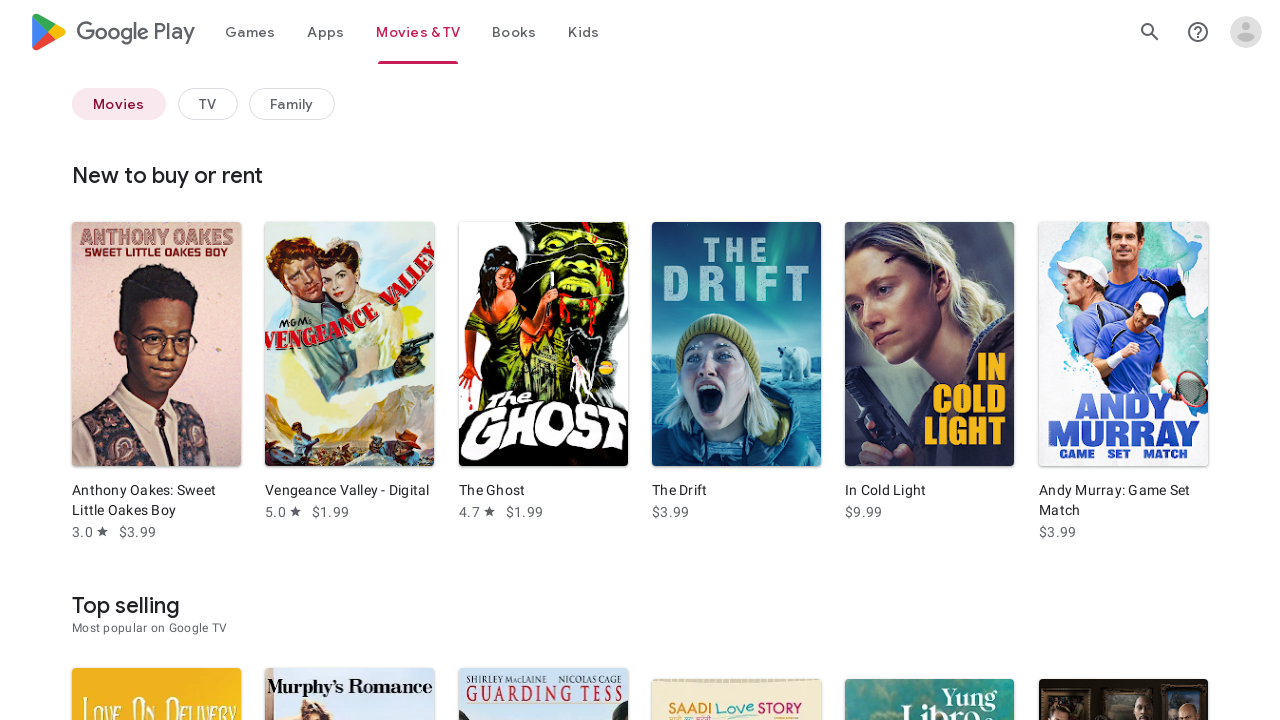

Retrieved initial page height
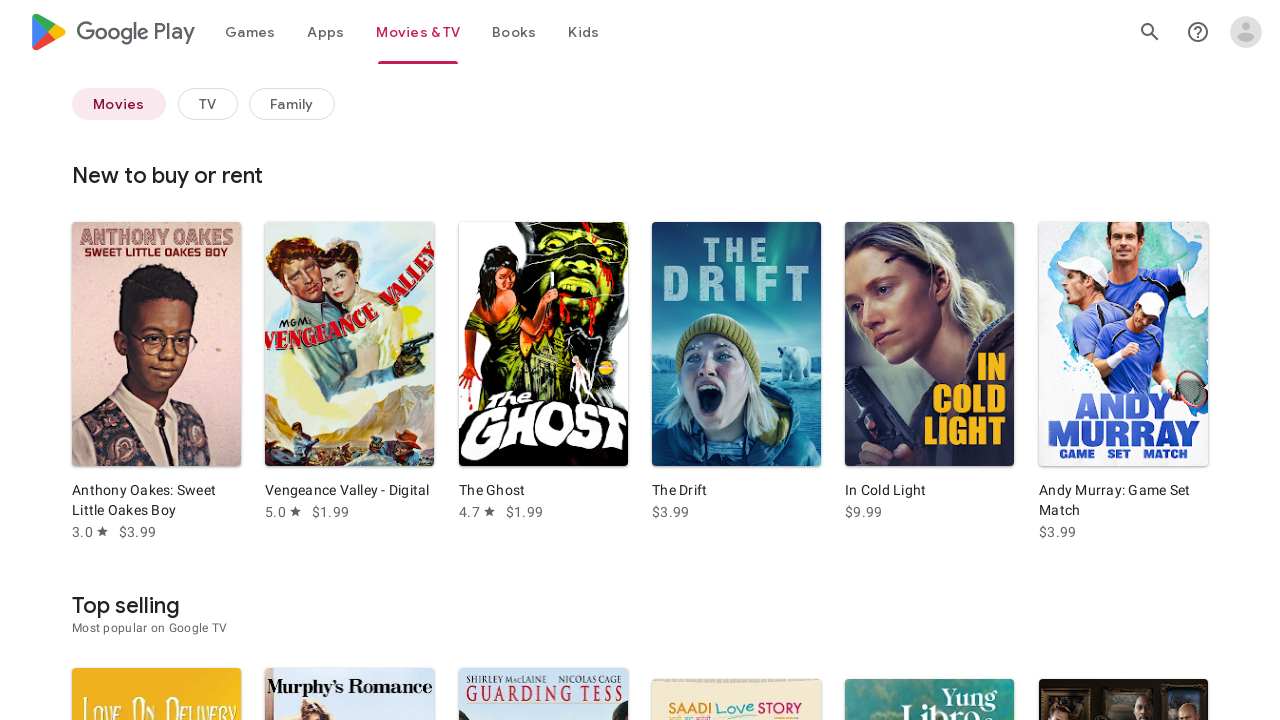

Scrolled to bottom of page
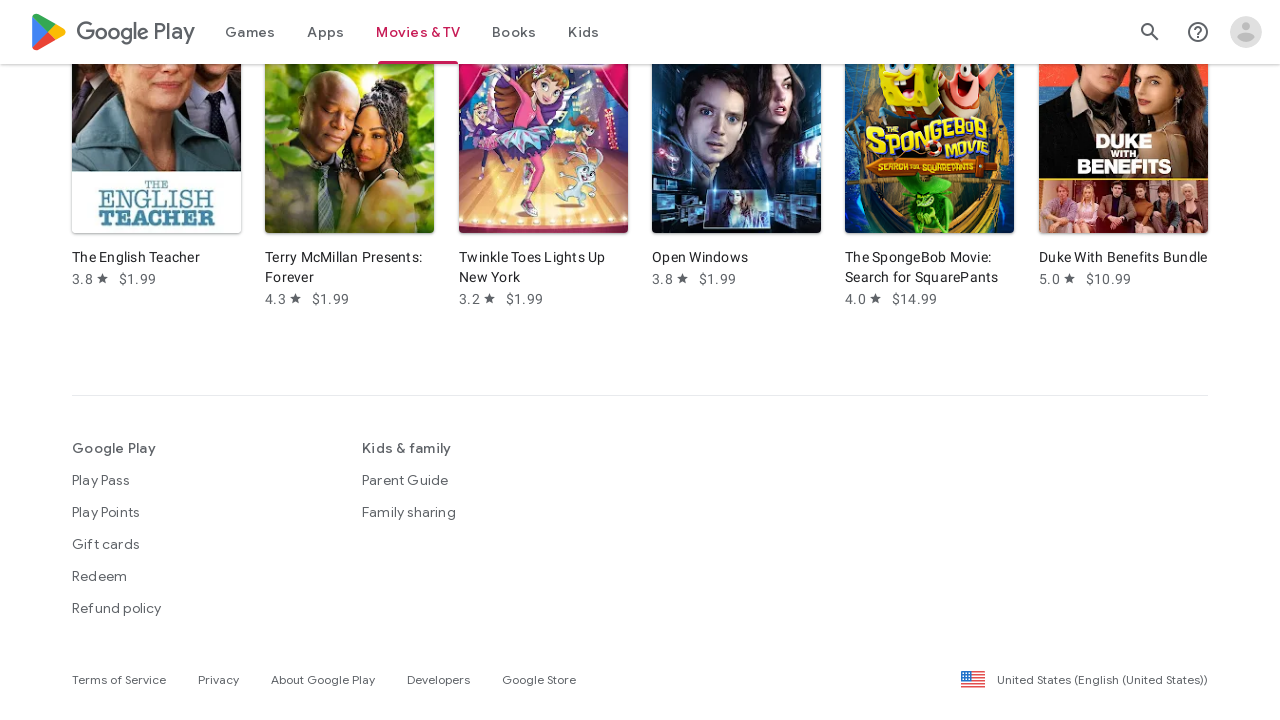

Waited 2 seconds for new content to load
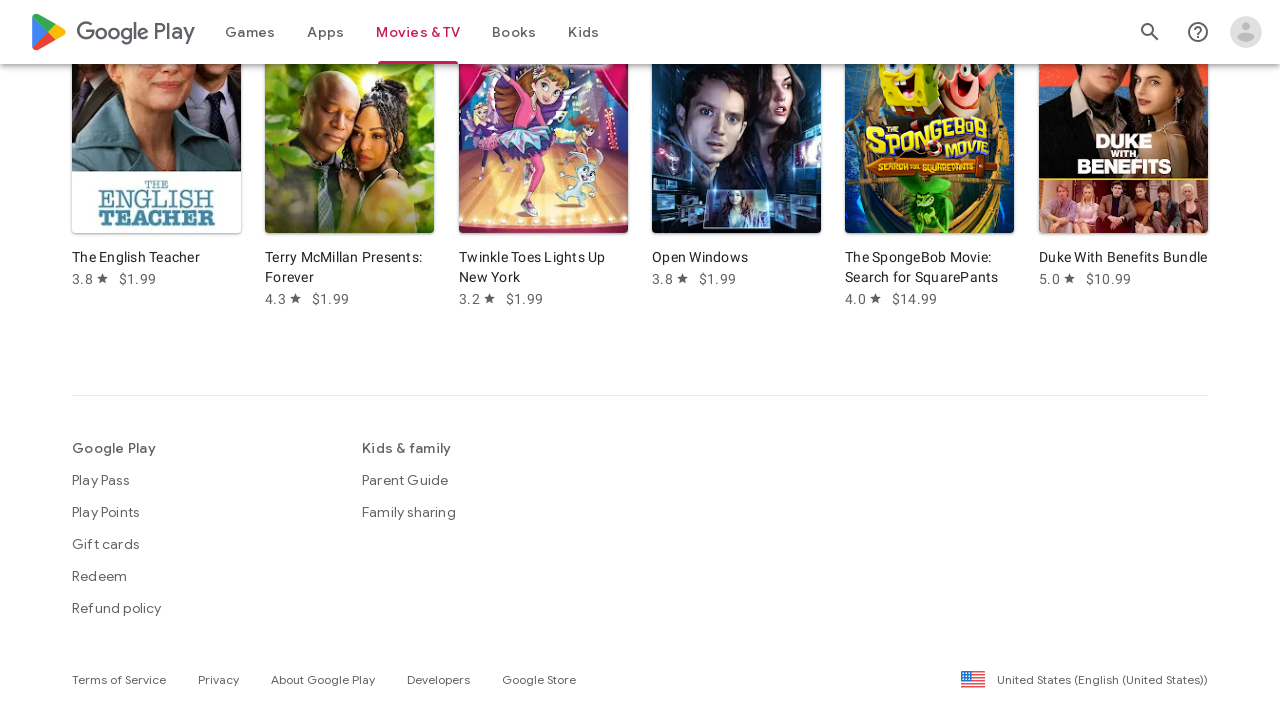

Retrieved current page height to check for new content
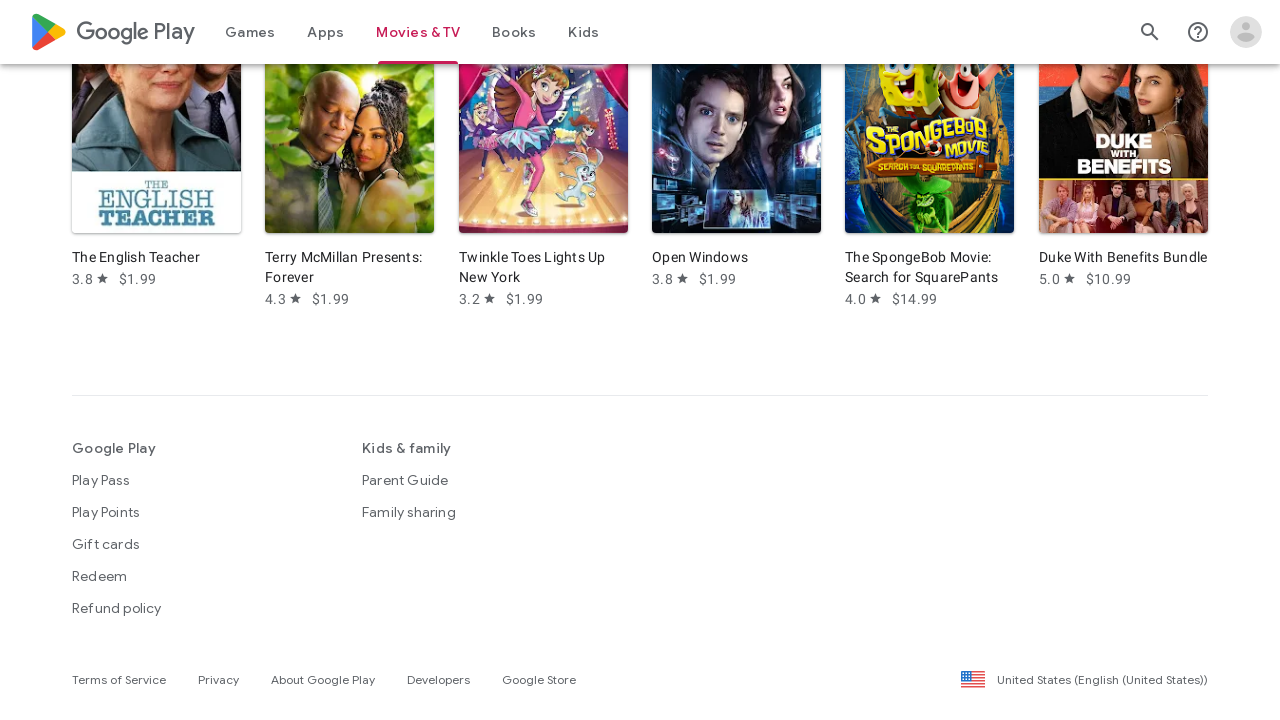

No new content loaded - infinite scroll complete
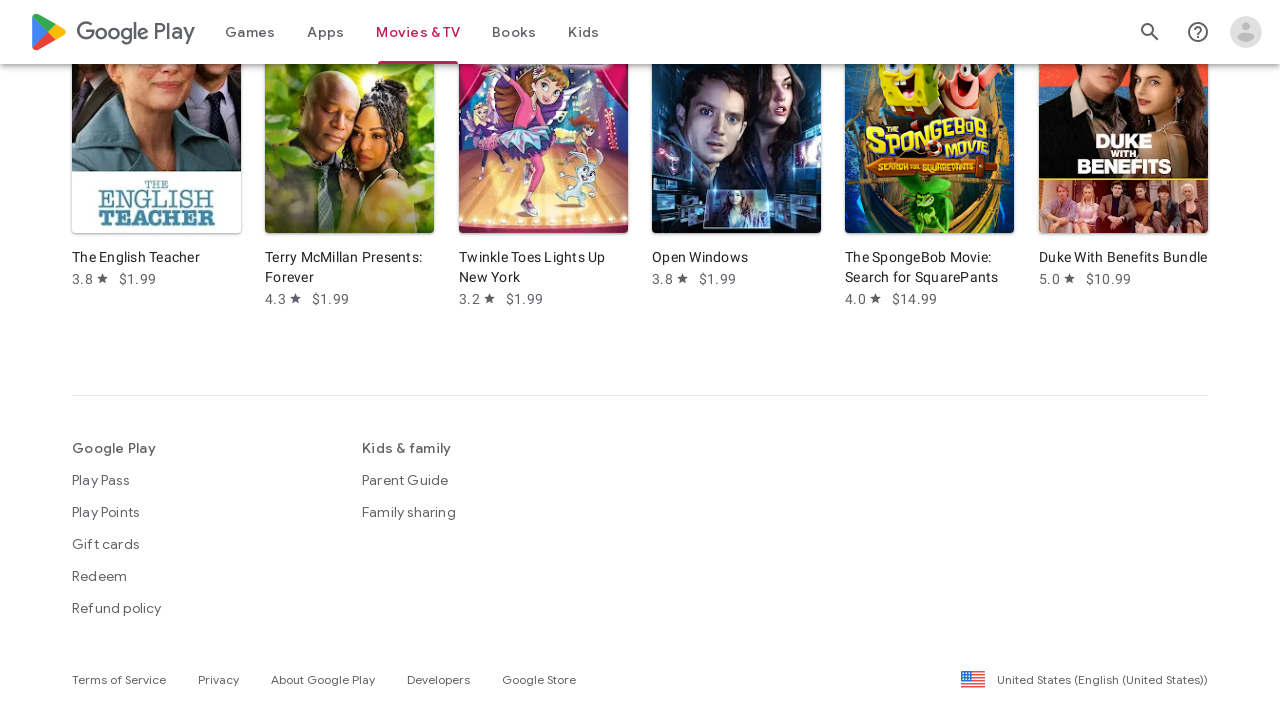

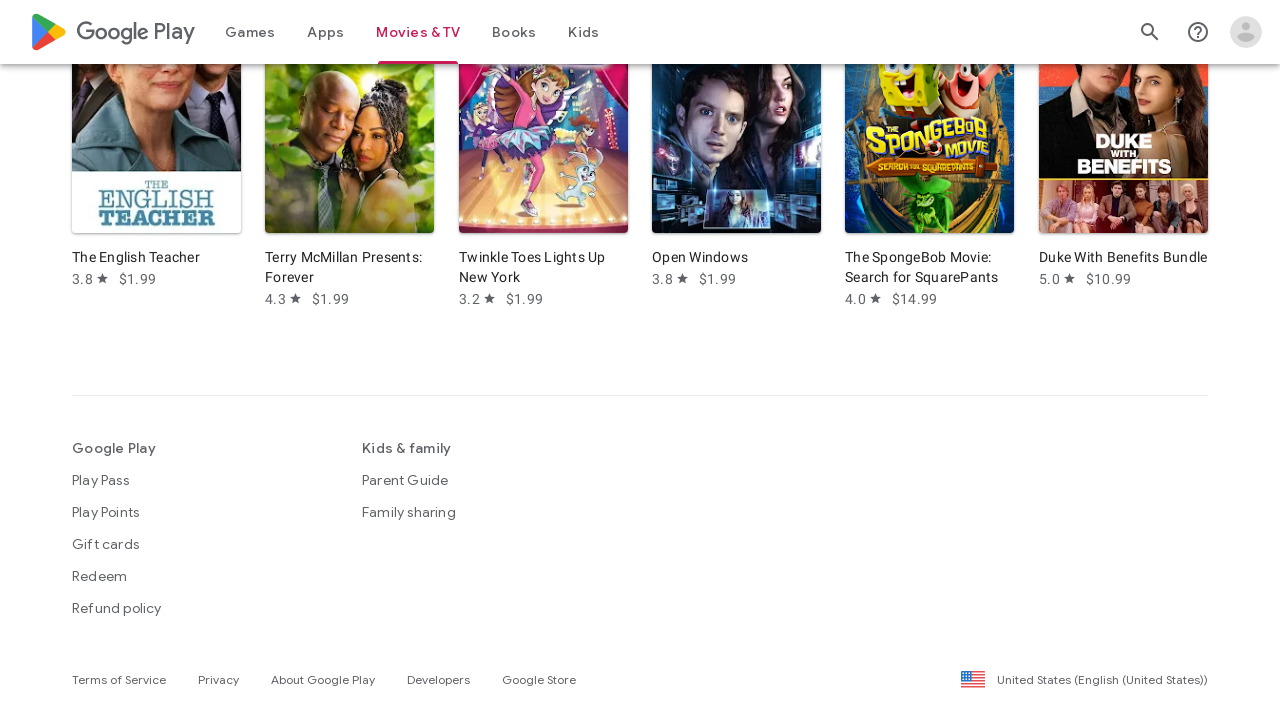